Tests checkbox interaction by clicking the first checkbox on the page

Starting URL: https://the-internet.herokuapp.com/checkboxes

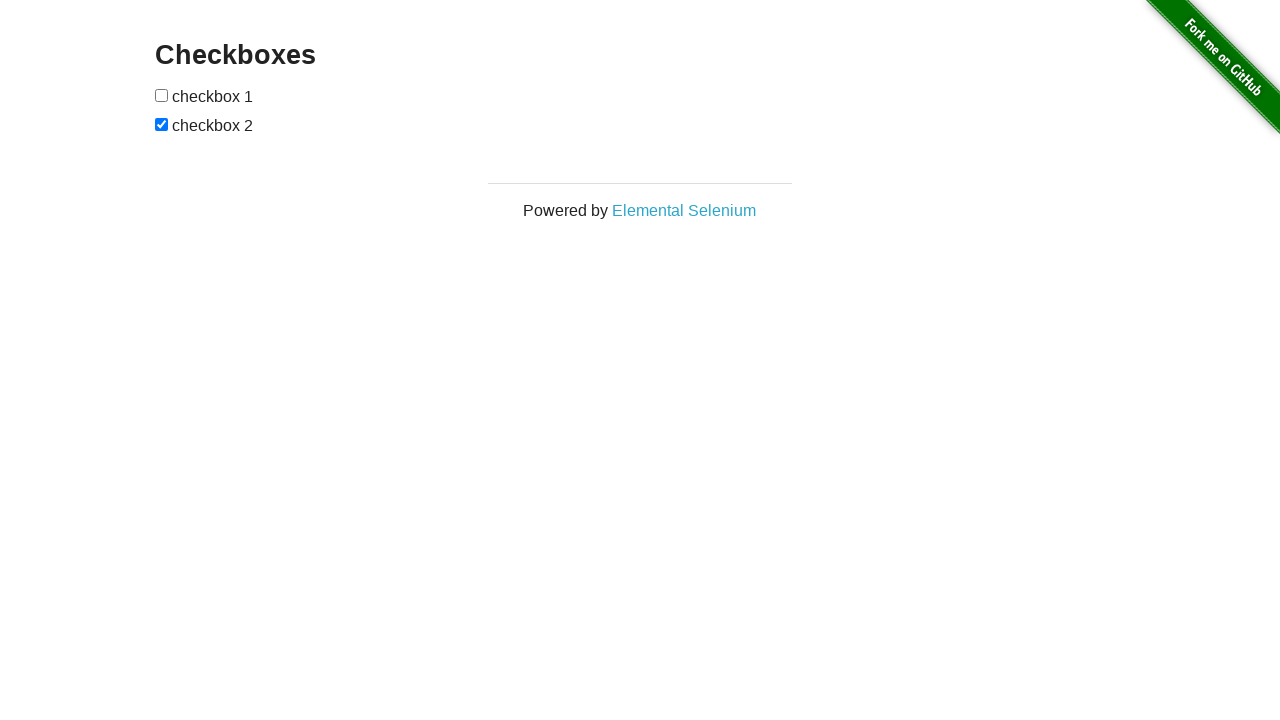

Navigated to checkboxes page
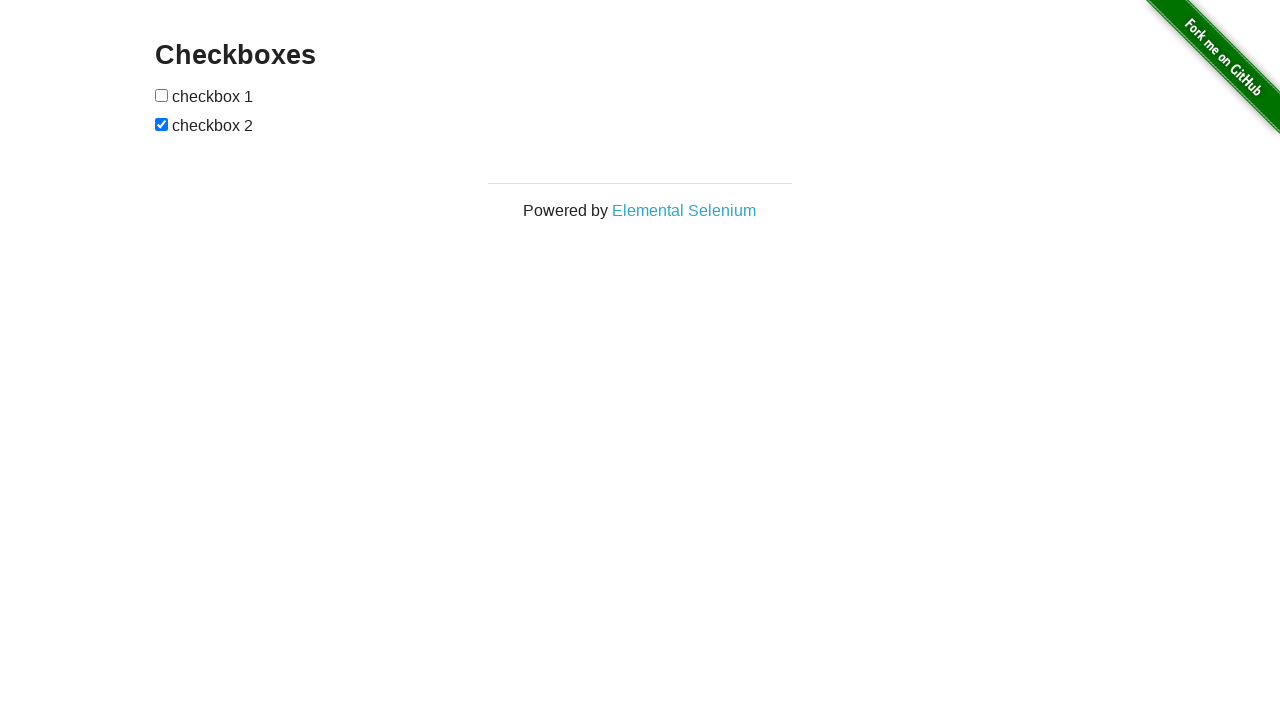

Clicked the first checkbox on the page at (162, 95) on (//input[@type='checkbox'])[1]
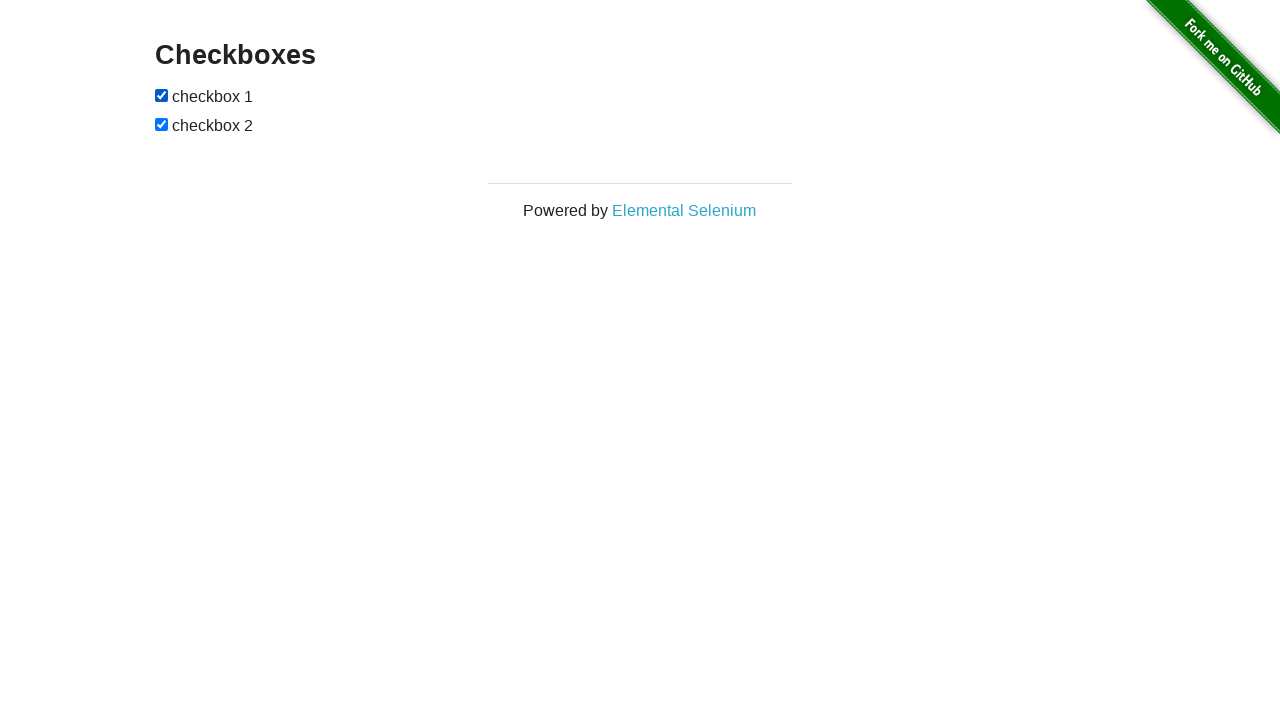

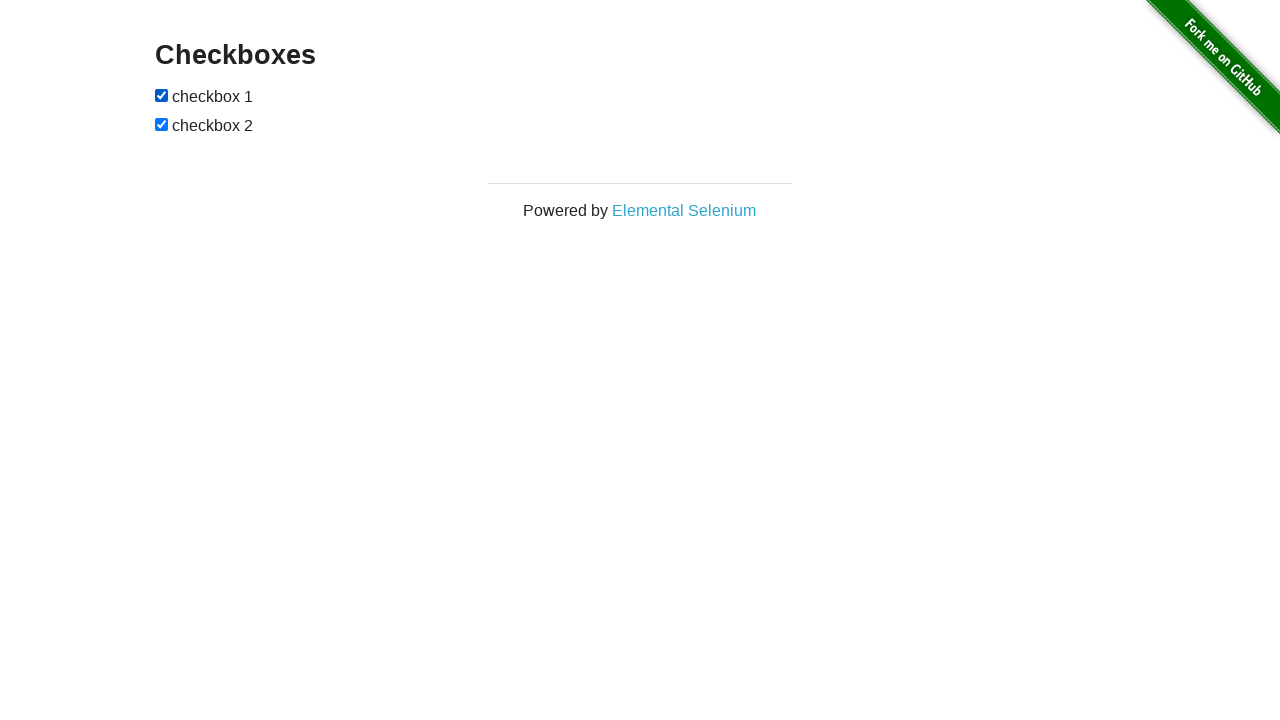